Tests JSON Formatter tool with invalid/malformed JSON input, verifying that it displays an error message.

Starting URL: https://cse210-fa24-group4.github.io/cse210-fa24-group4/

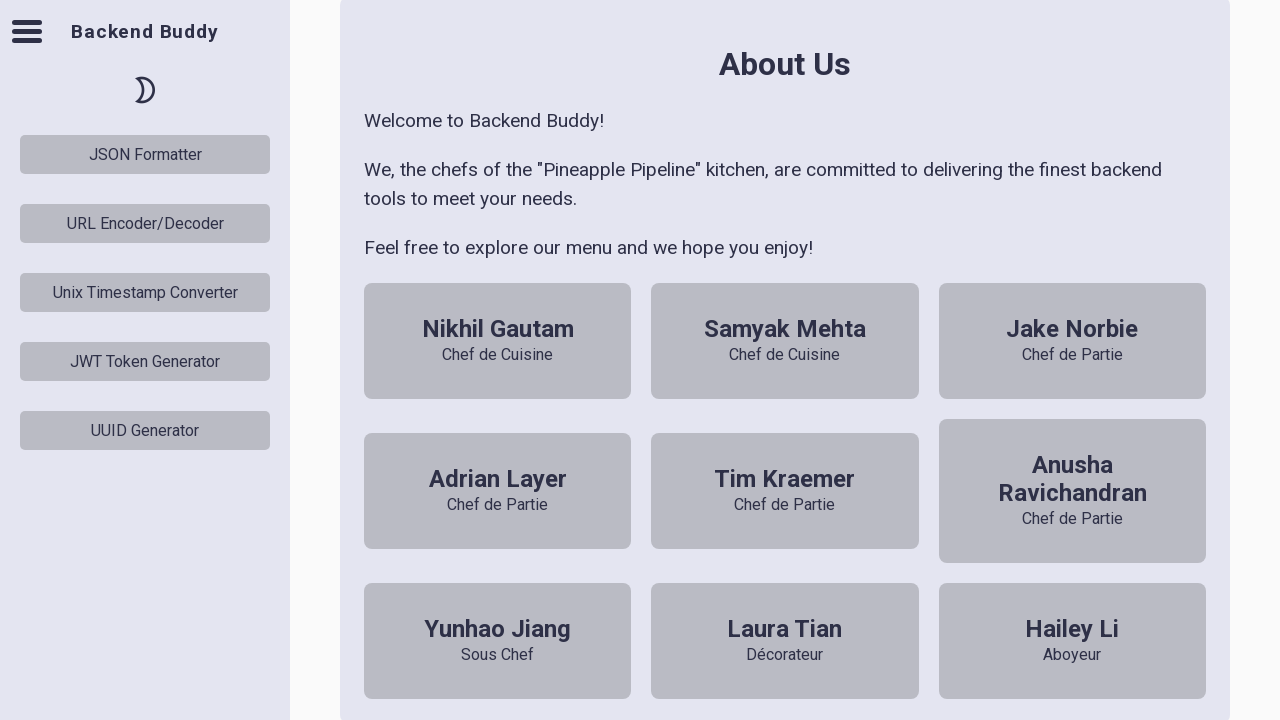

Waited for JSON Formatter button to load
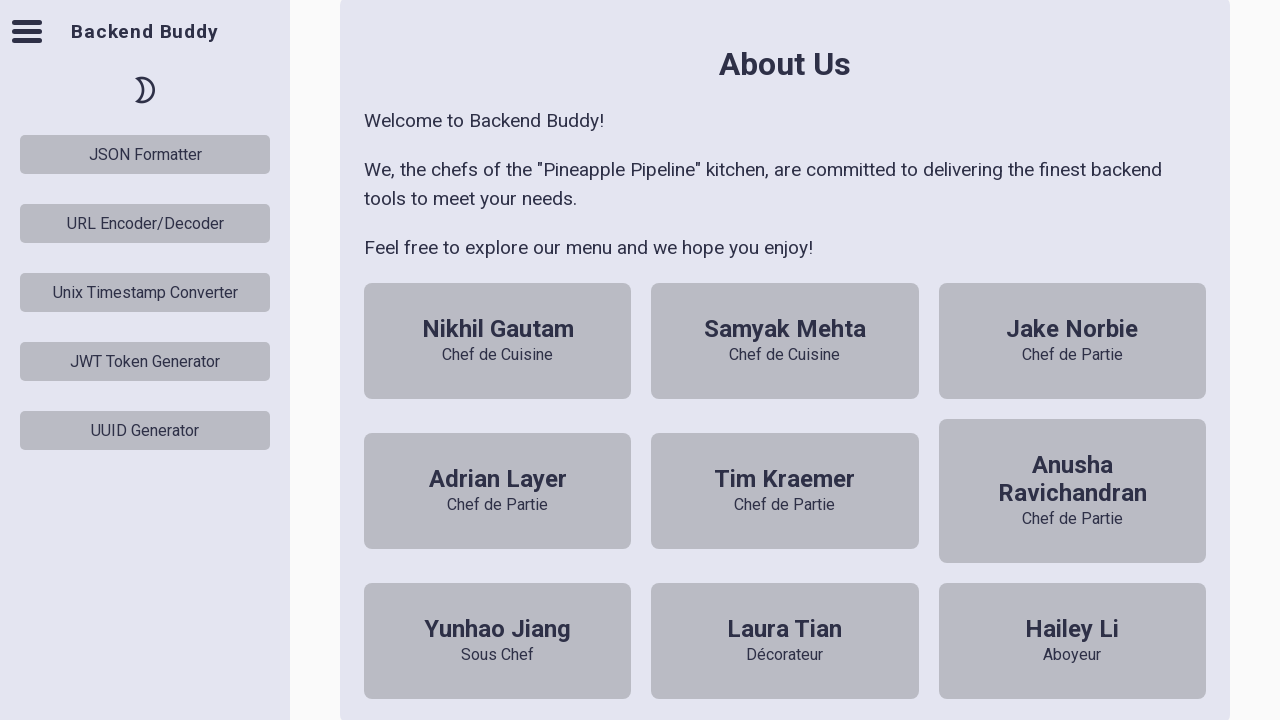

Clicked JSON Formatter button at (145, 154) on #json-formatter-button
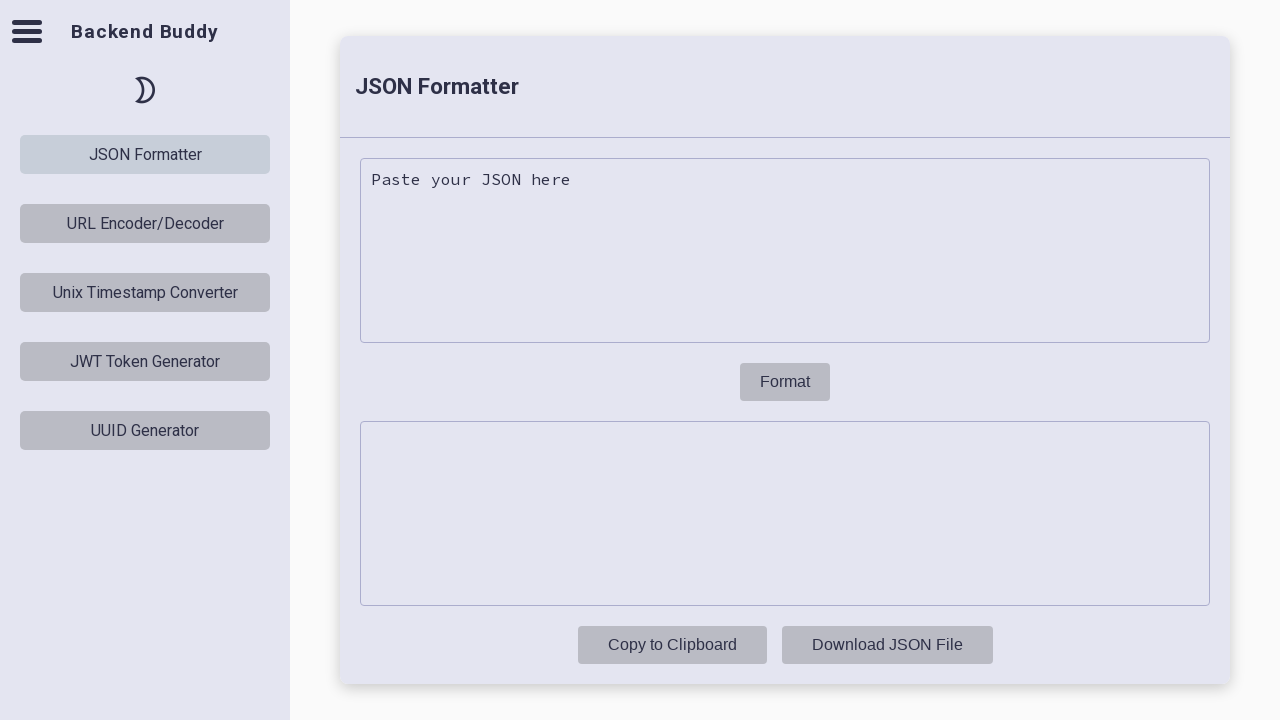

JSON Formatter tool rendered
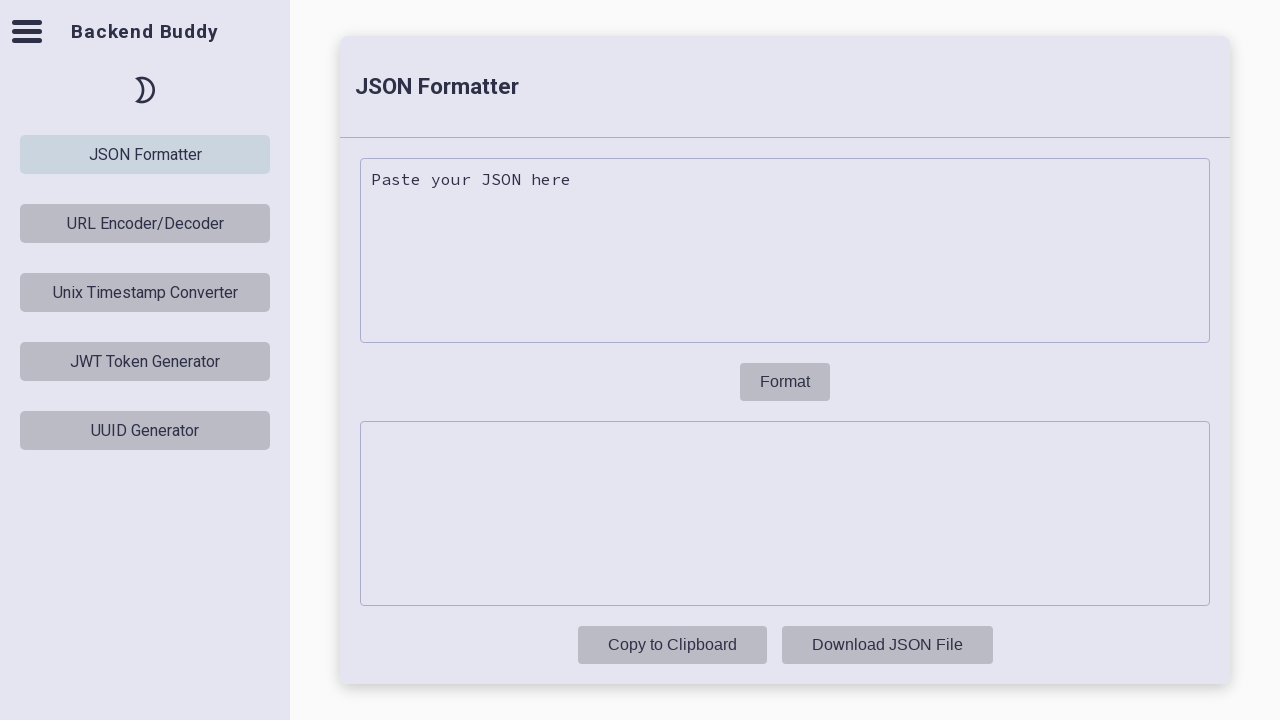

Filled input area with malformed JSON: {"name":"John Doe", "age": 30, on json-formatter-tool .input-area
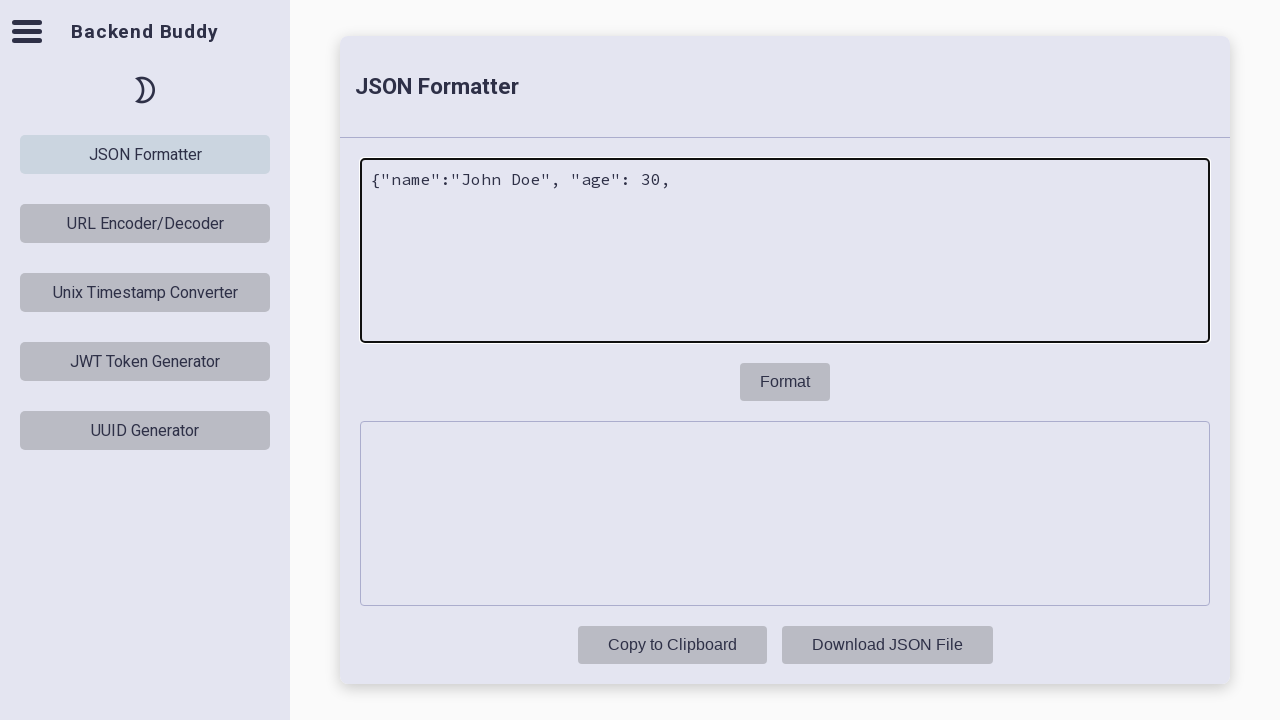

Clicked format button to process invalid JSON at (785, 382) on json-formatter-tool .format-btn
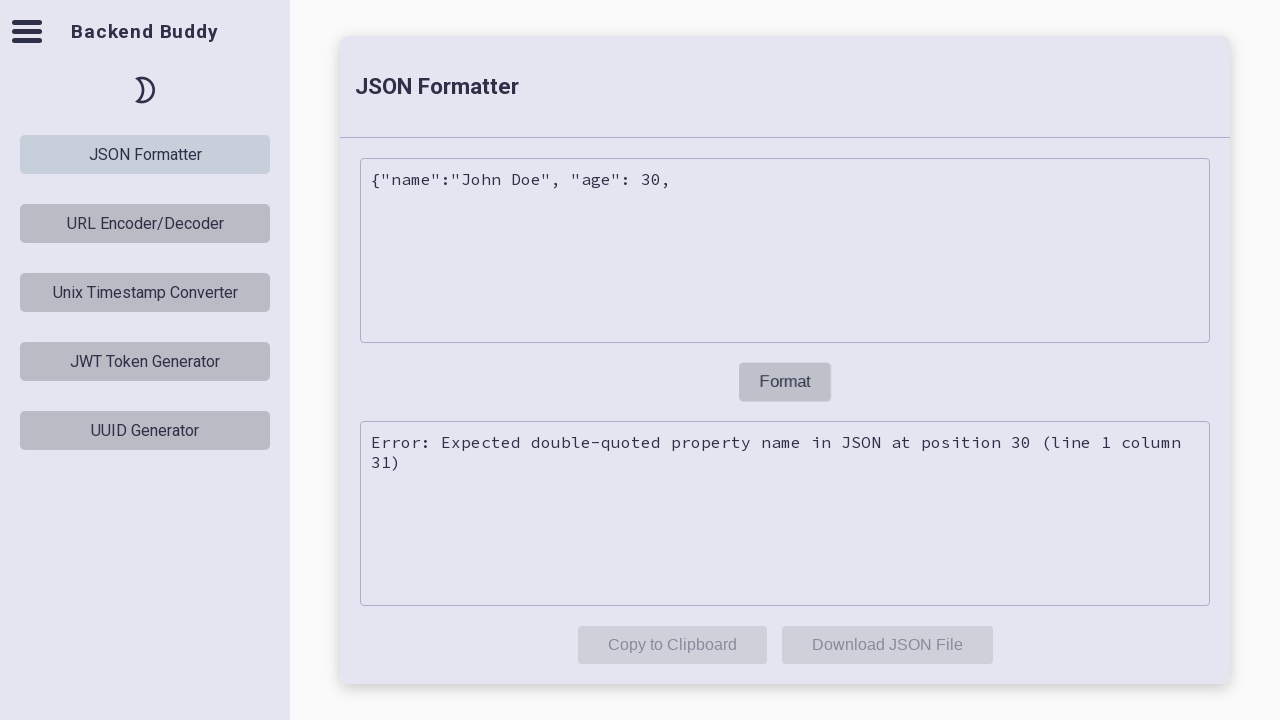

Error message displayed in output area for malformed JSON
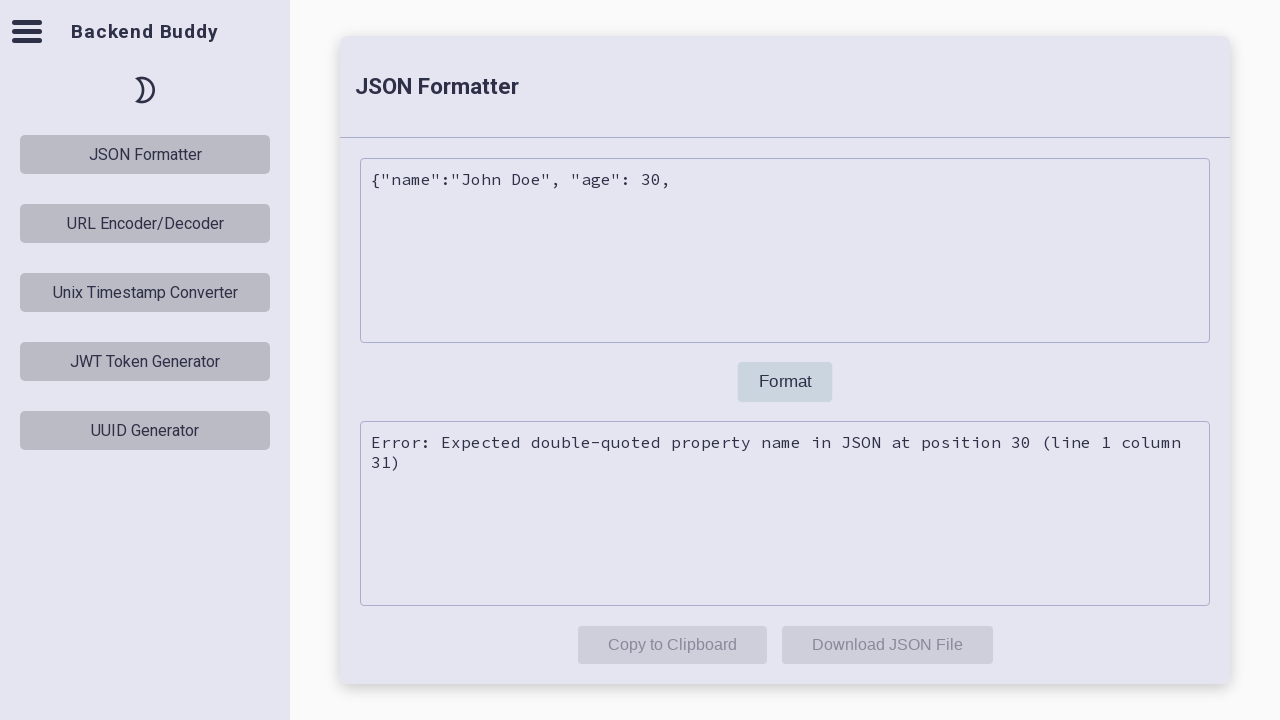

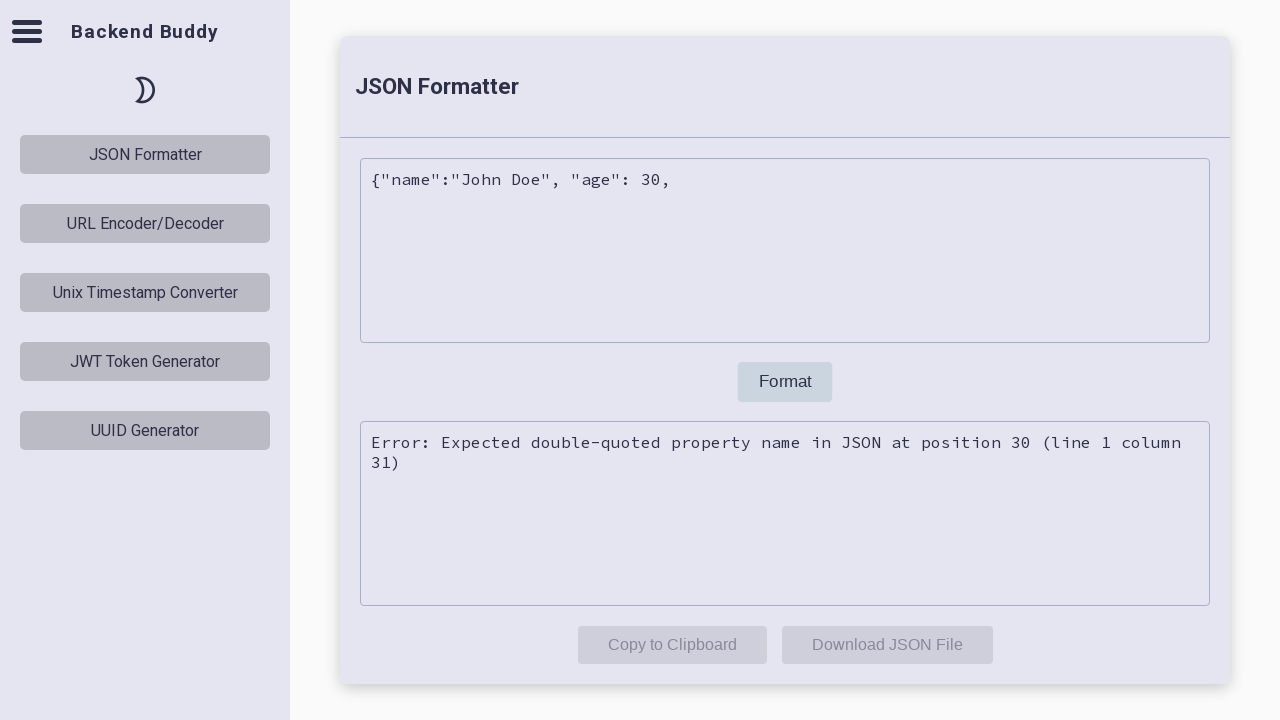